Navigates to a Selenium test page, clicks on a link to a basic test page, clears a username input field, fills it with a name, and verifies the input value via attribute retrieval.

Starting URL: https://testeroprogramowania.github.io/selenium/

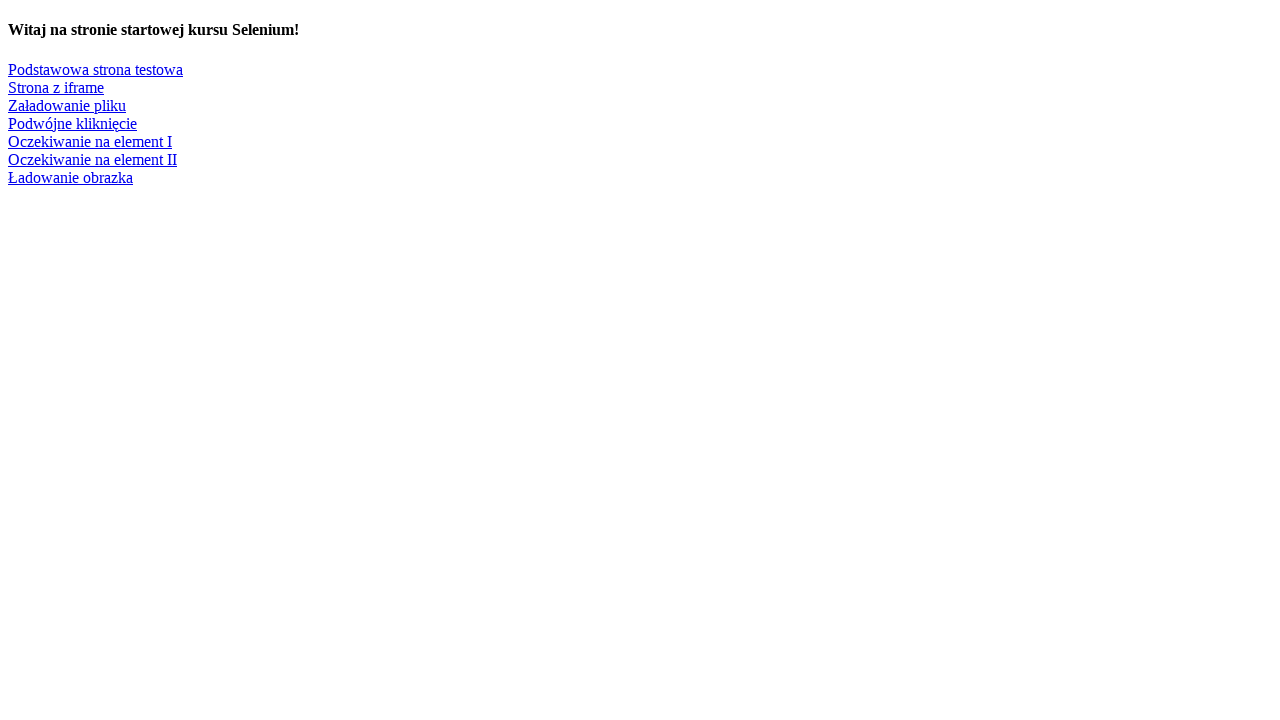

Navigated to Selenium test page
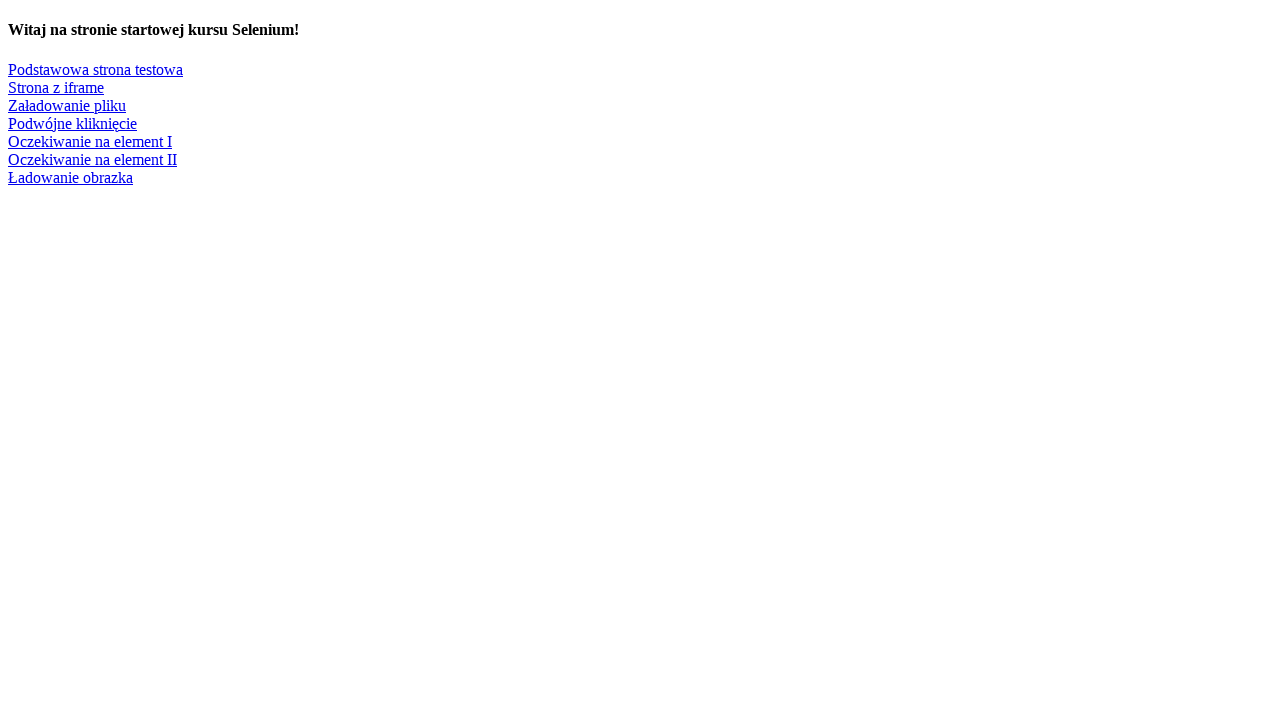

Clicked on 'Podstawowa strona testowa' link at (96, 69) on a:text('Podstawowa strona testowa')
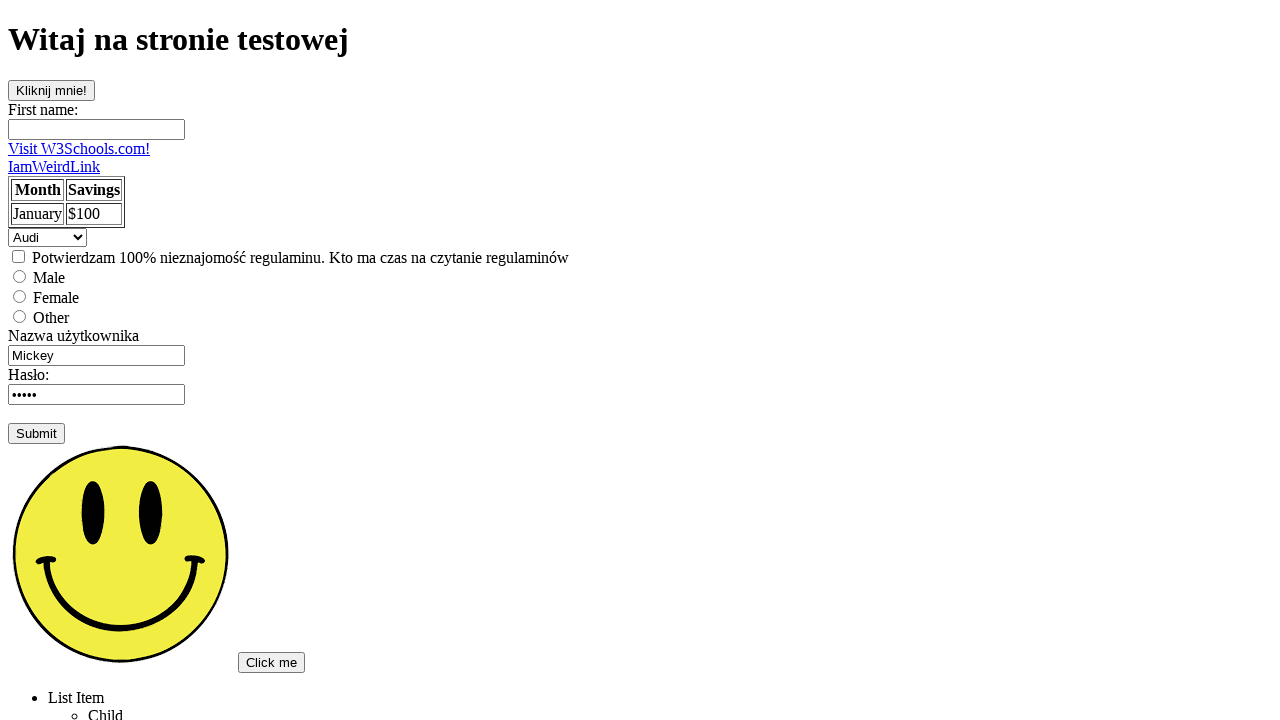

Username input field loaded
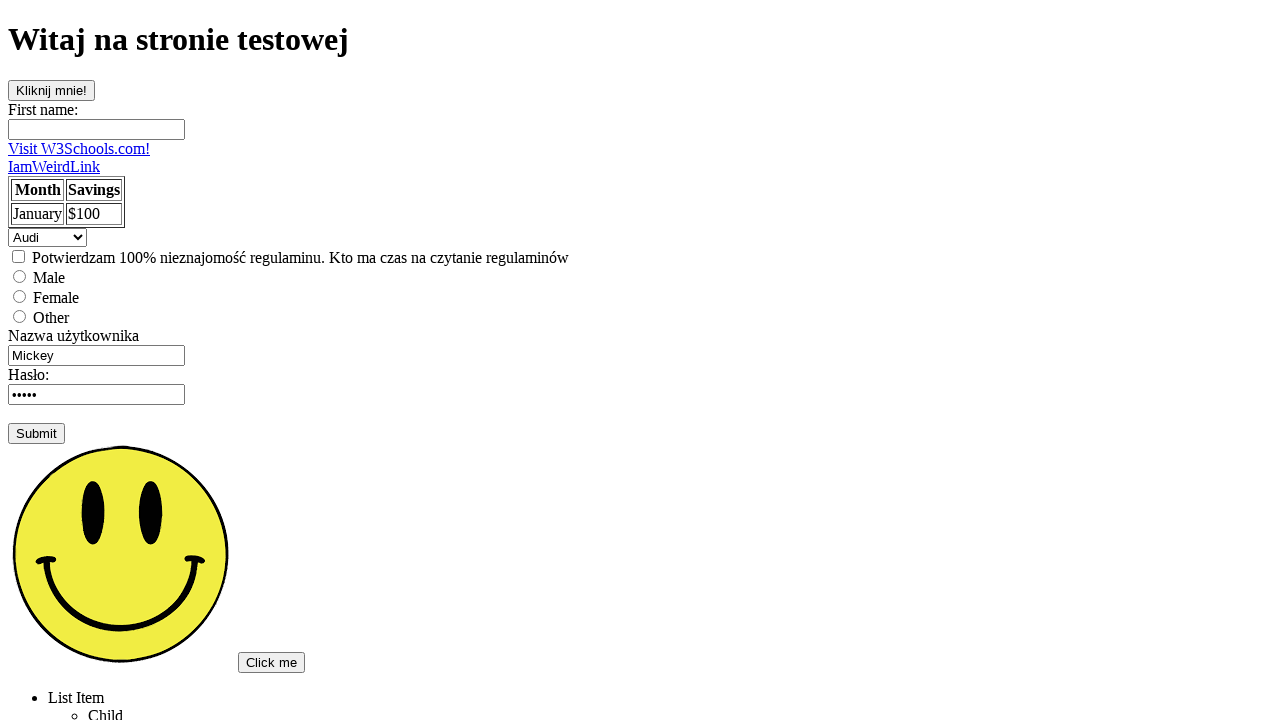

Cleared username input field on input[name='username']
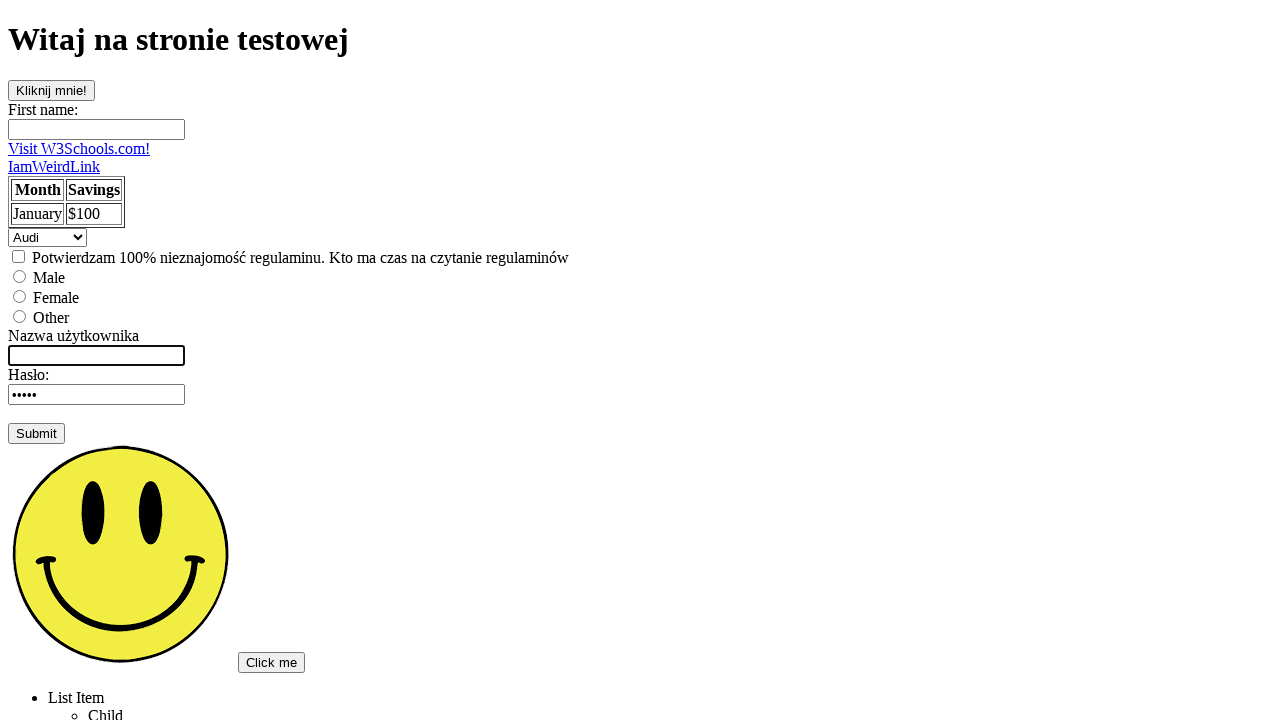

Filled username field with 'Przemyslaw Dobrowolski' on input[name='username']
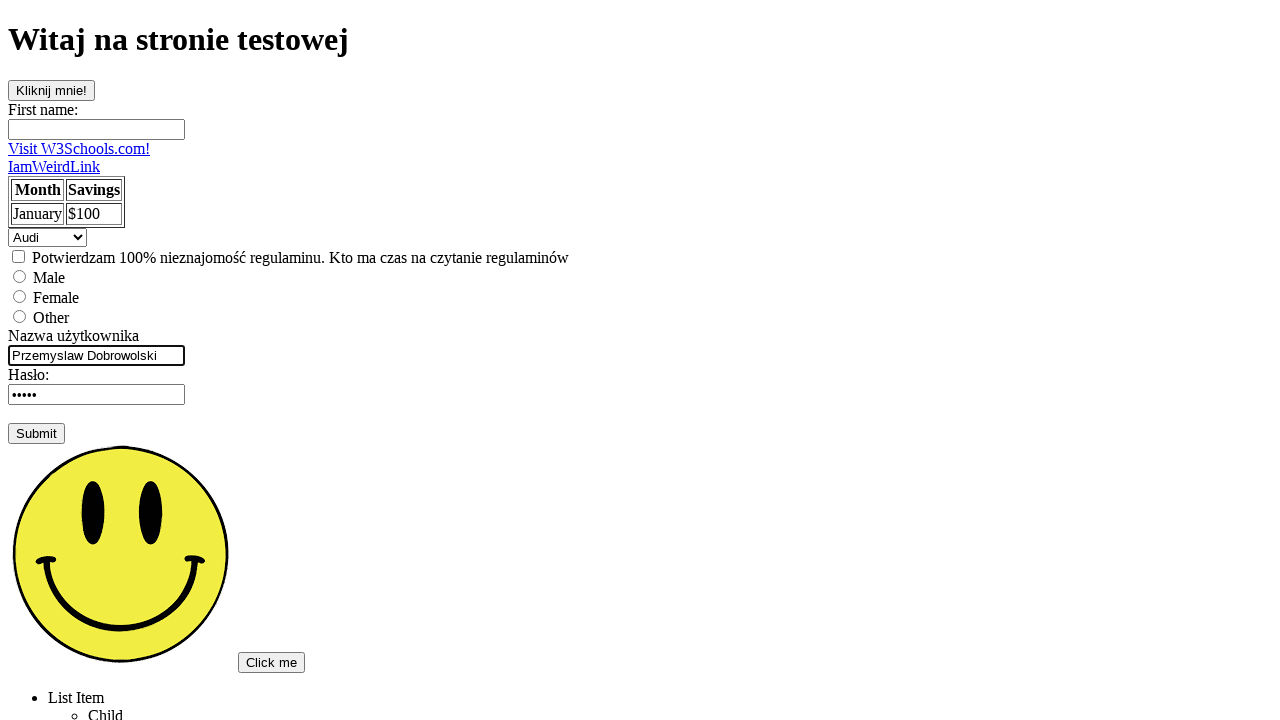

Retrieved username input value: 'Mickey'
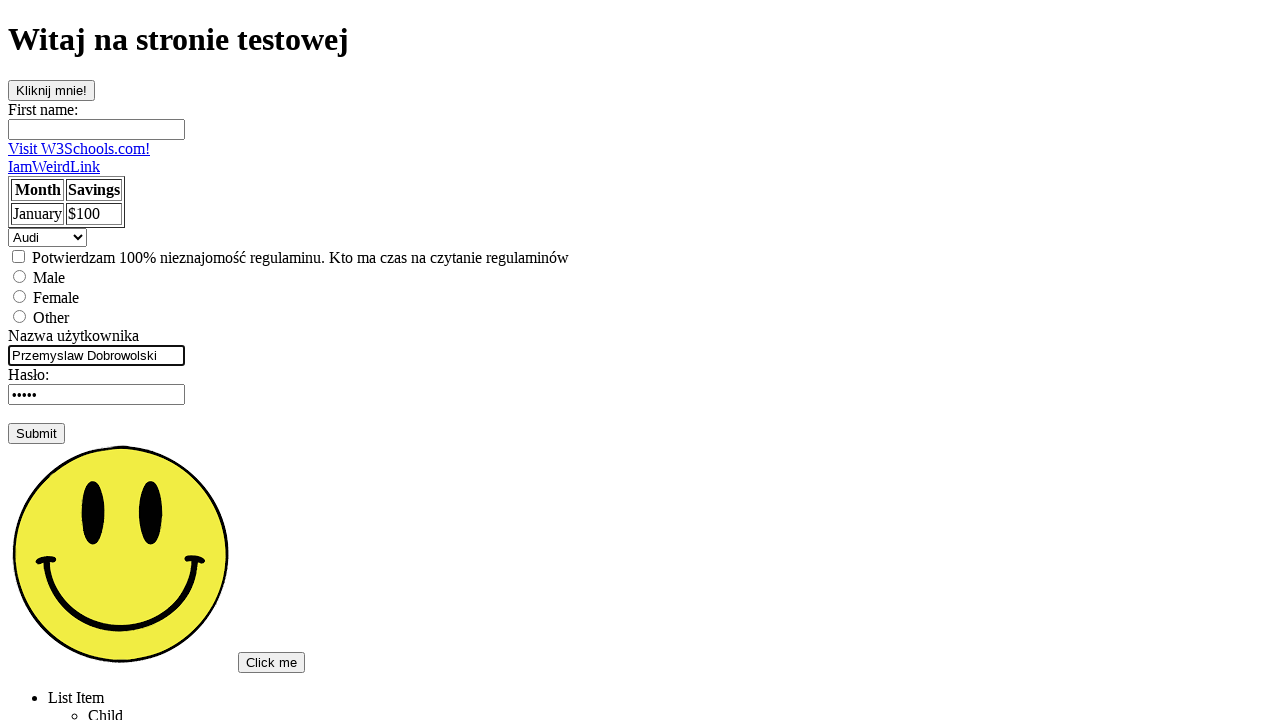

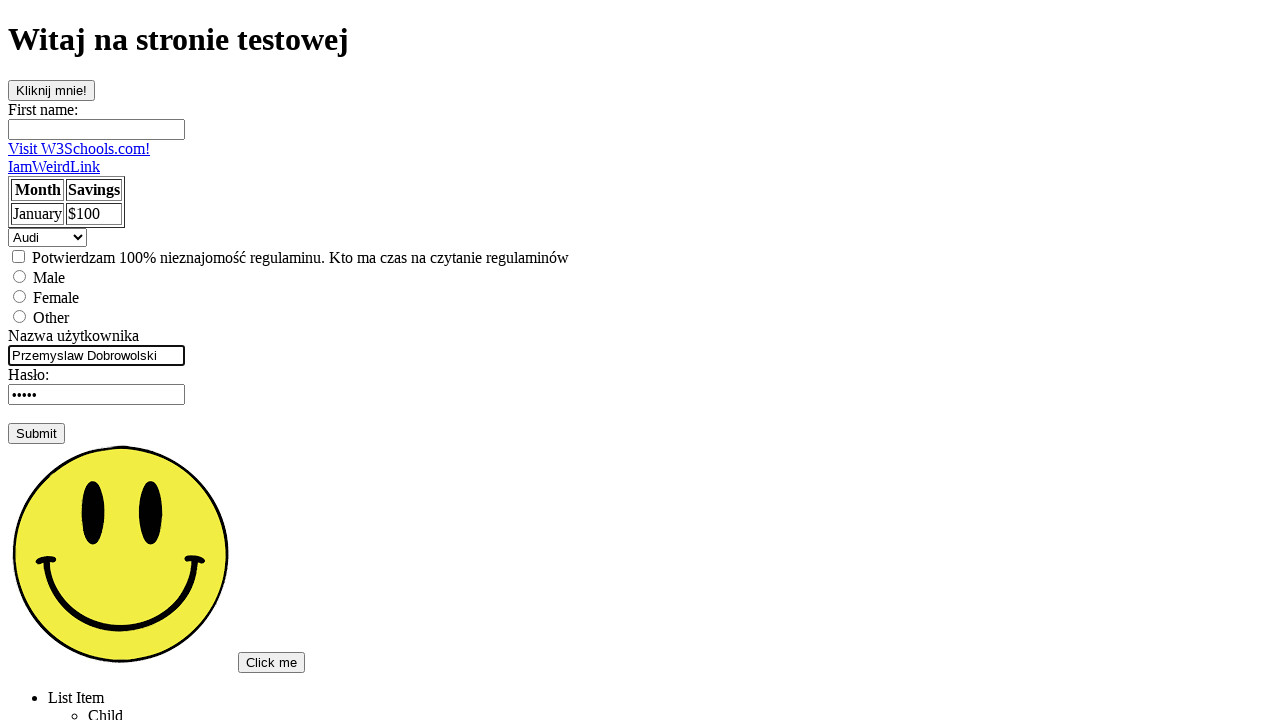